Fills and submits a practice form on DemoQA website including personal information, date of birth, subjects, hobbies, address, and state/city selection, then verifies the submission modal displays correct data.

Starting URL: https://demoqa.com/

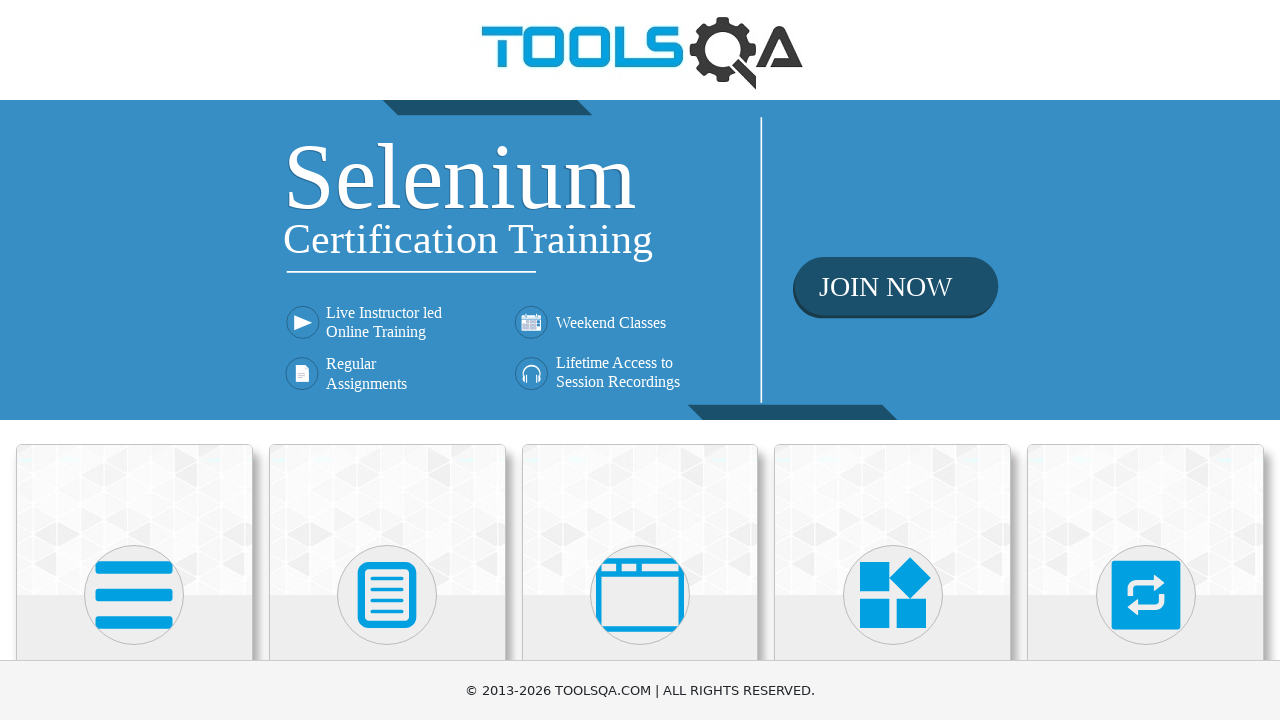

Clicked on Forms menu at (387, 360) on internal:text="Forms"i
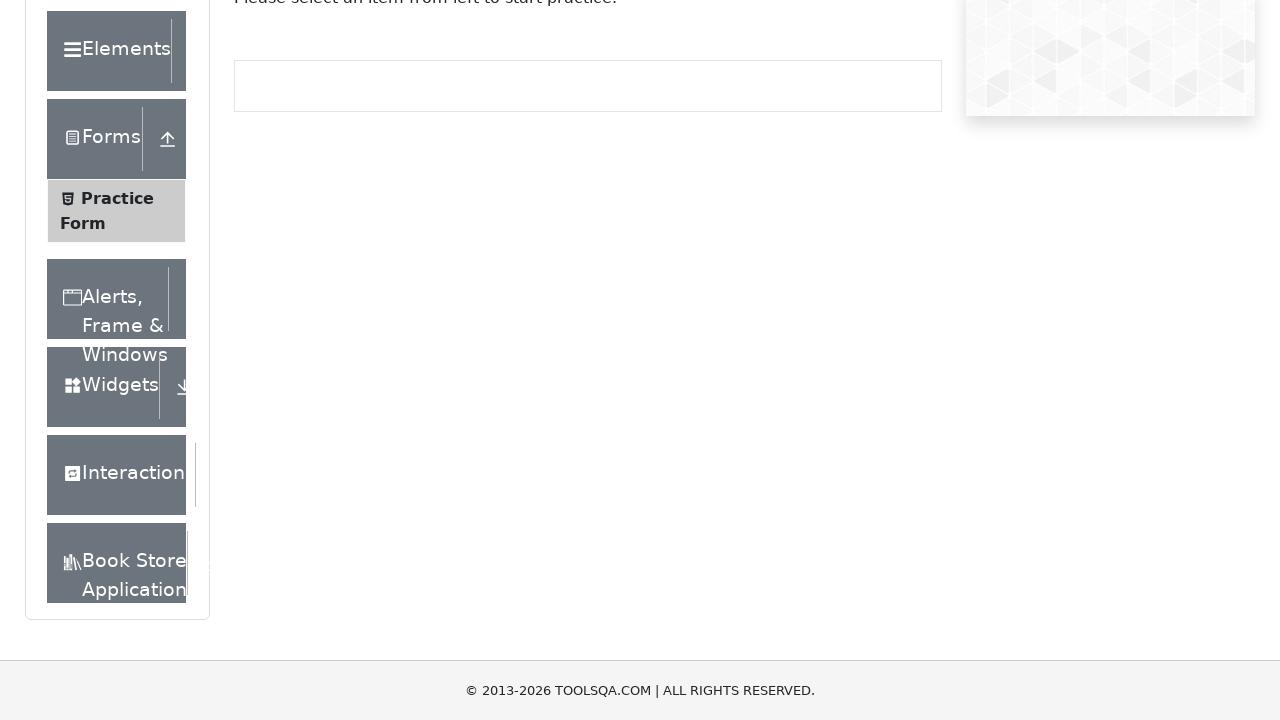

Clicked on Practice Form option at (117, 336) on internal:text="Practice Form"i
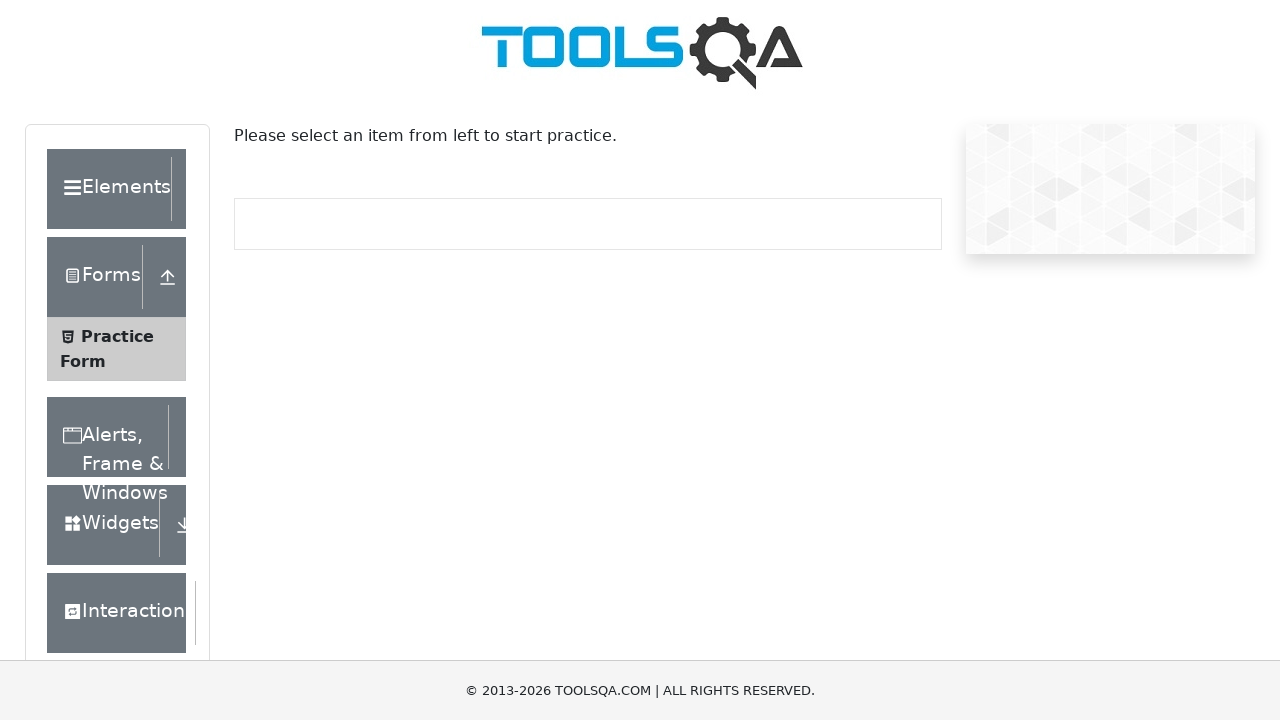

Filled First Name field with 'John' on internal:attr=[placeholder="First Name"i]
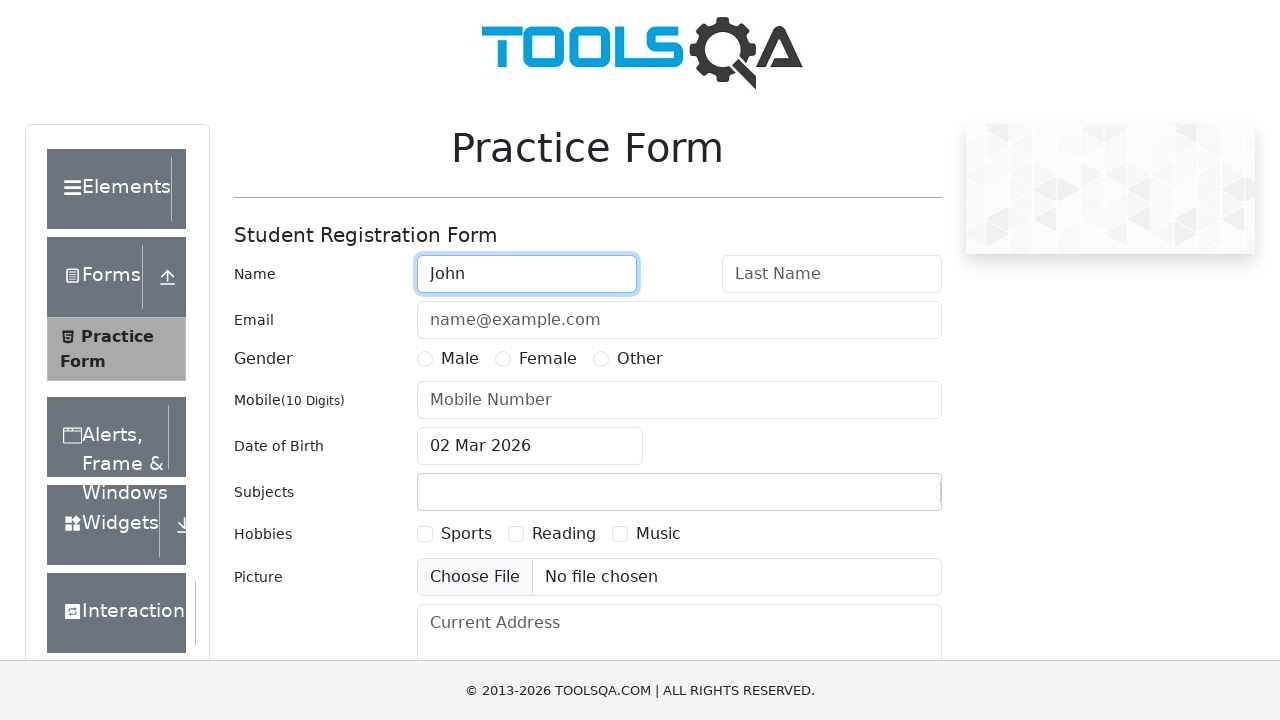

Filled Last Name field with 'Doe' on internal:attr=[placeholder="Last Name"i]
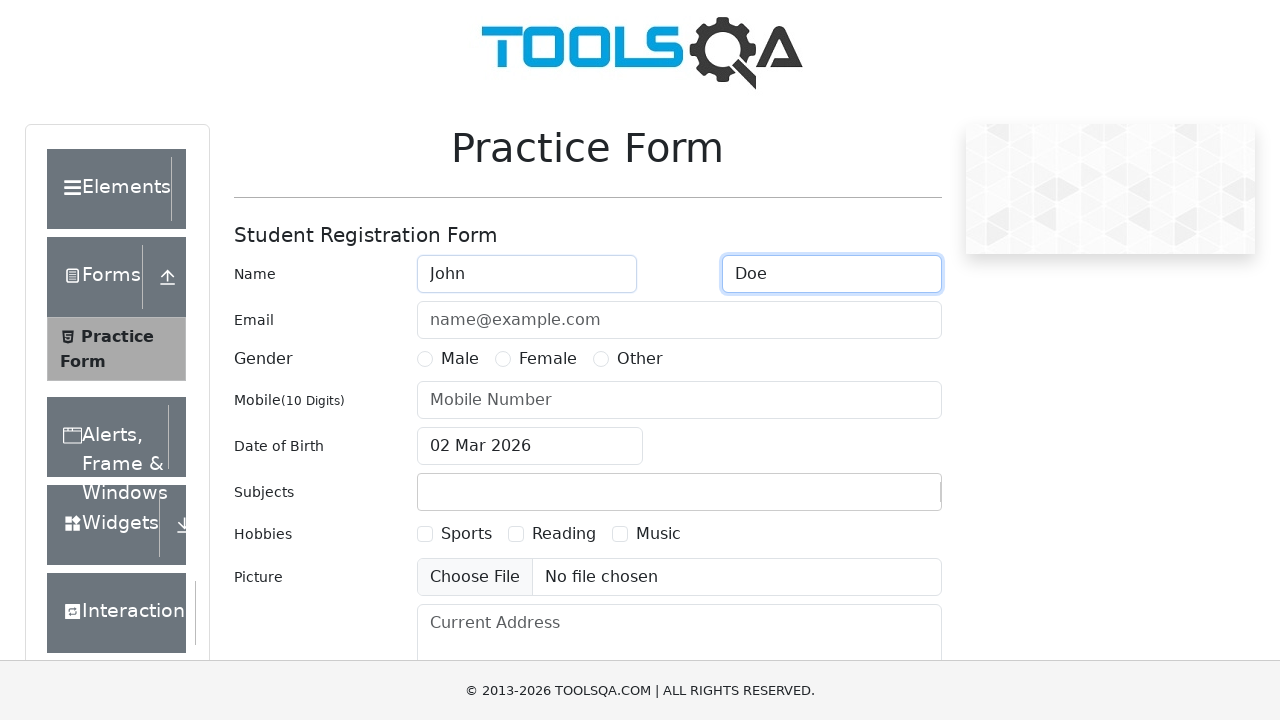

Filled Email field with 'john.doe@example.com' on internal:attr=[placeholder="name@example.com"i]
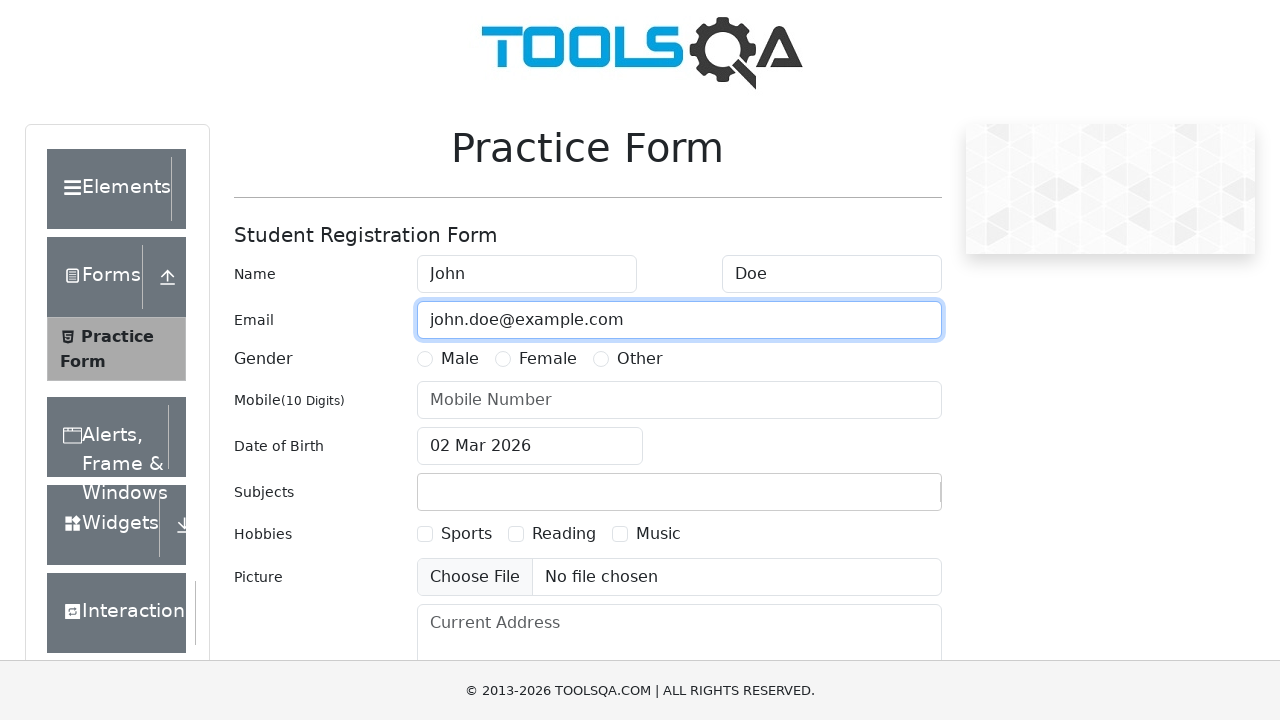

Selected gender 'Male' at (460, 359) on input[name="gender"][value="Male"] + label
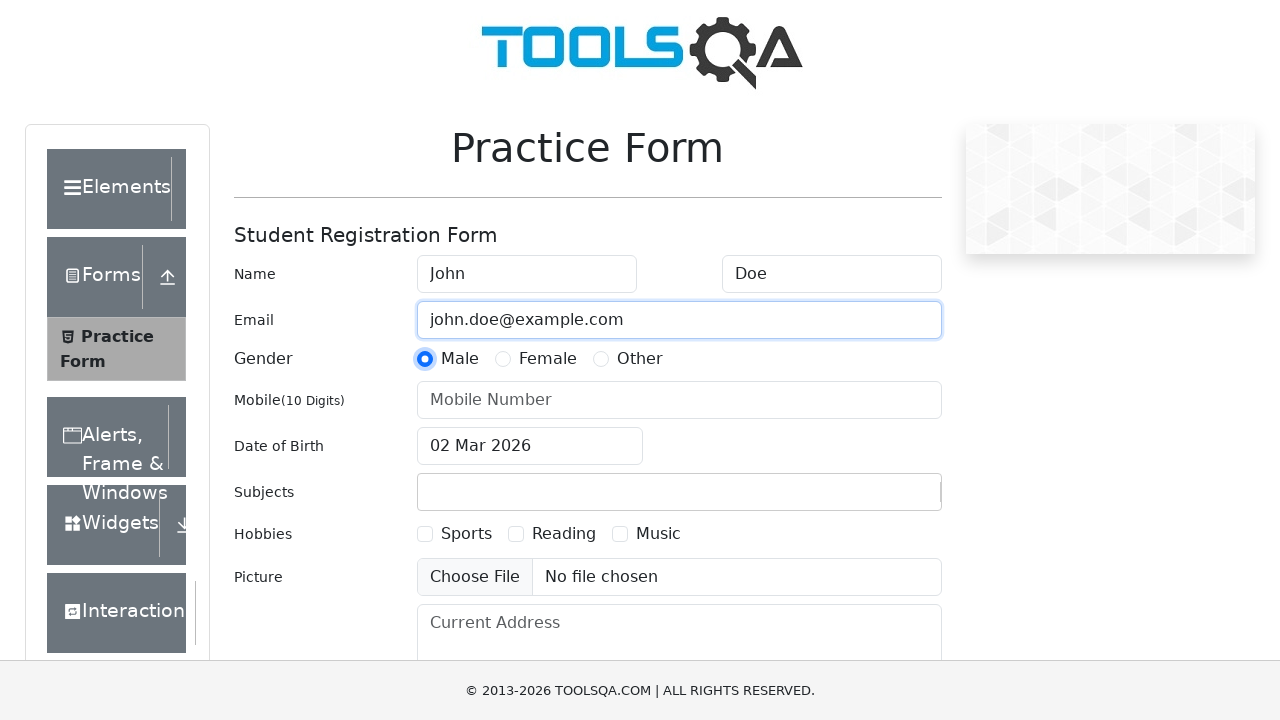

Filled Mobile Number field with '1234567890' on internal:attr=[placeholder="Mobile Number"i]
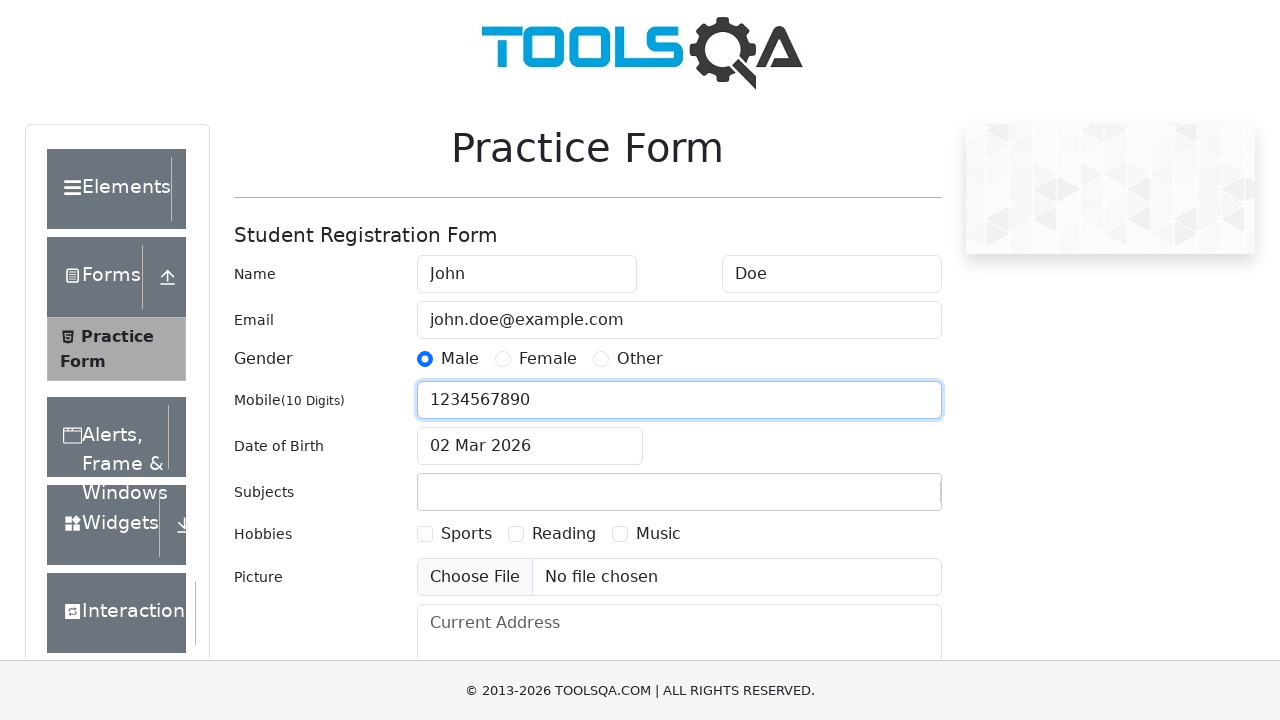

Clicked on Date of Birth input field at (530, 446) on #dateOfBirthInput
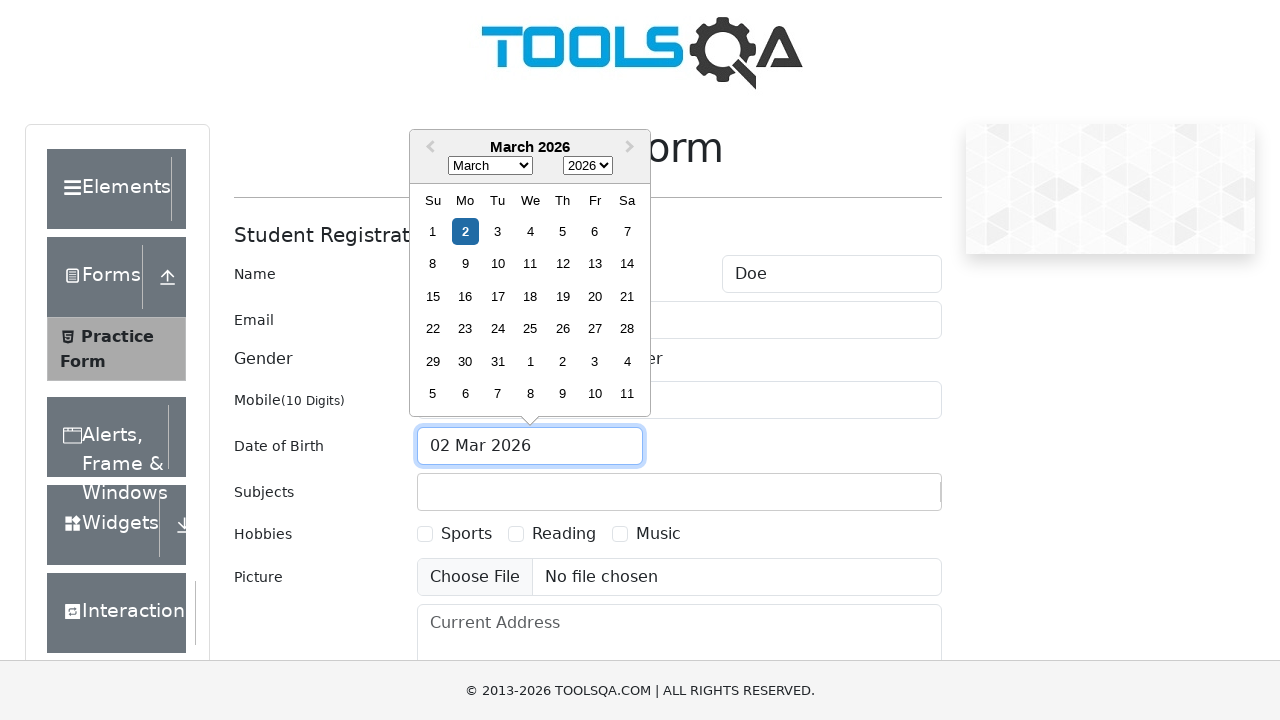

Selected month 'May' in date picker on .react-datepicker__month-select
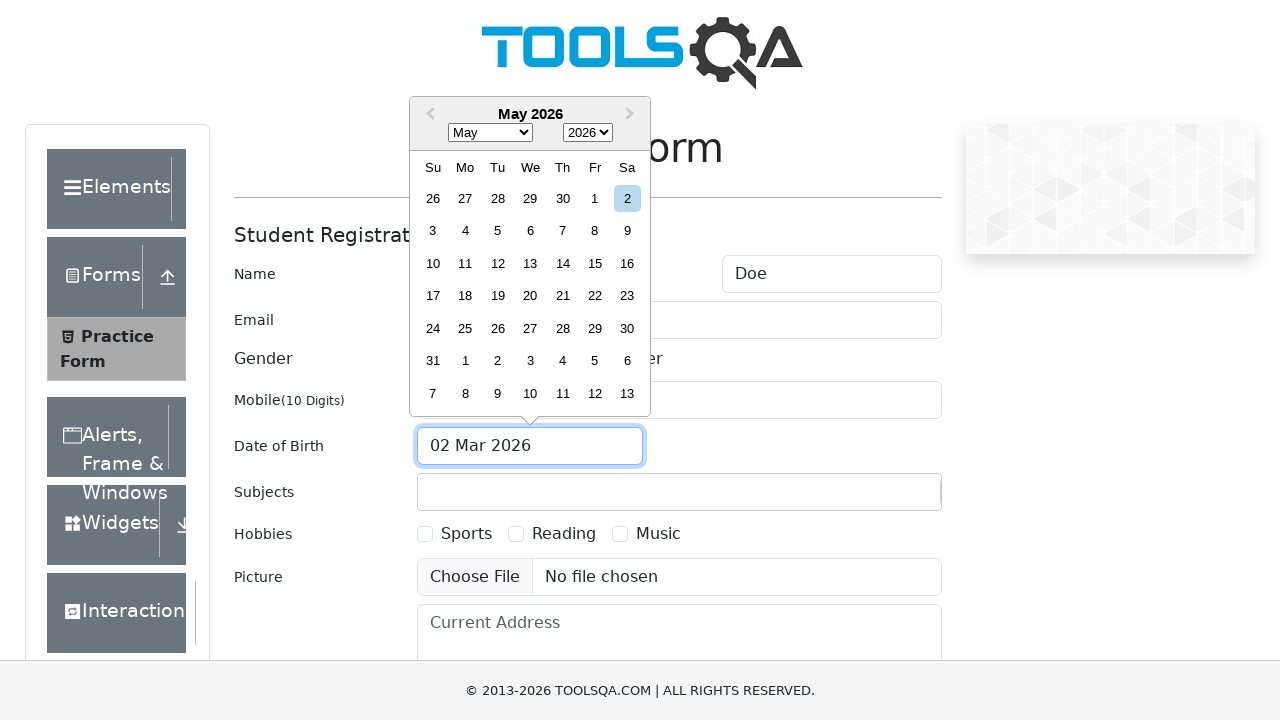

Selected year '1990' in date picker on .react-datepicker__year-select
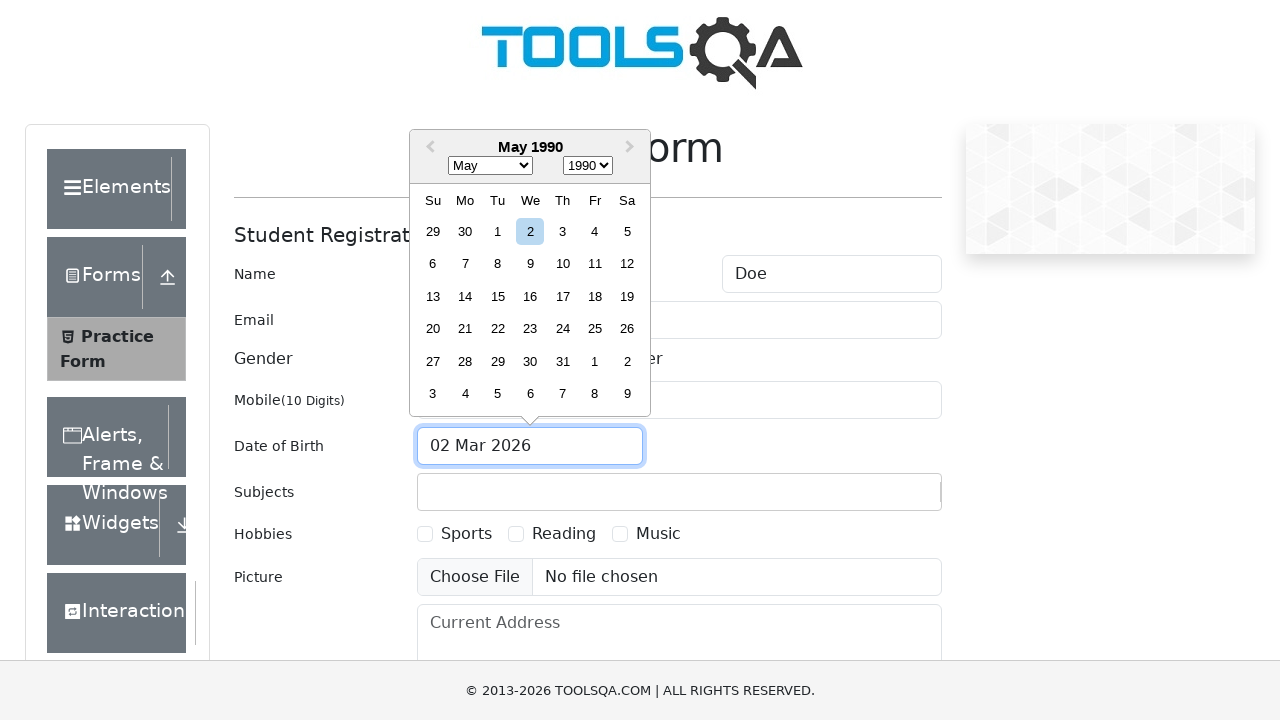

Selected day '10' in date picker at (562, 264) on .react-datepicker__month >> internal:text="10"s >> nth=0
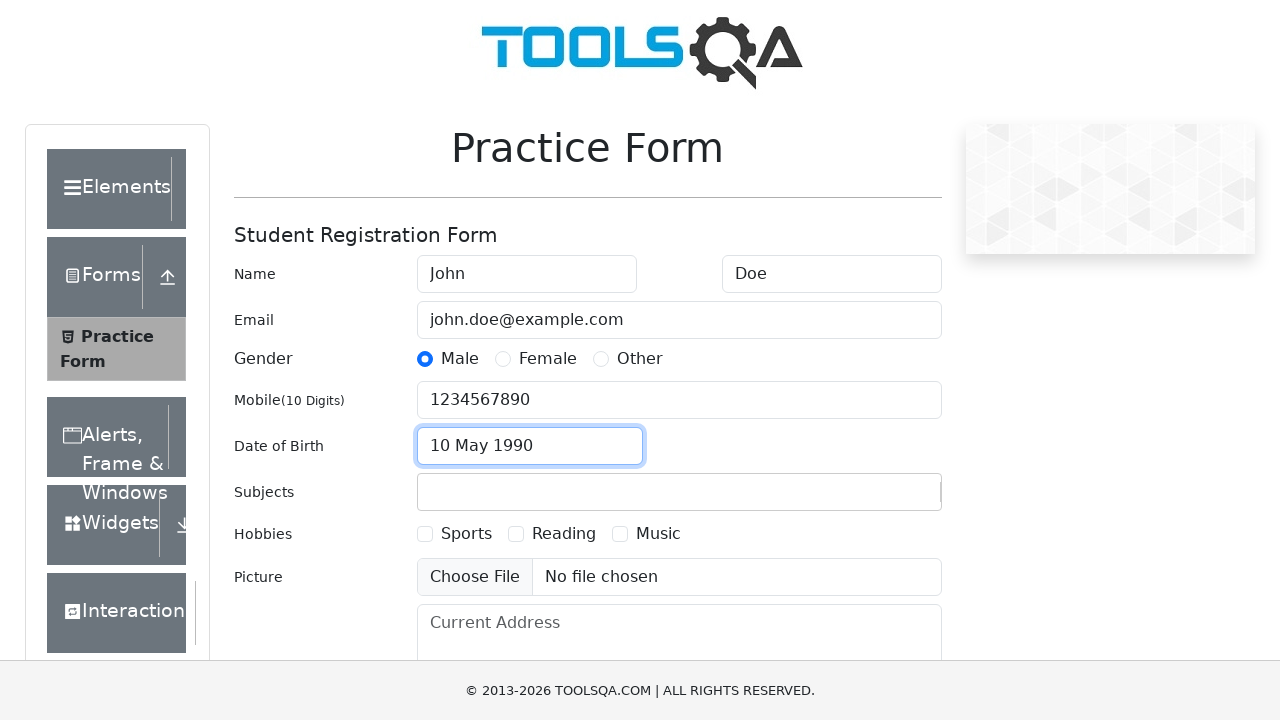

Typed 'Maths' in subjects input field on #subjectsInput
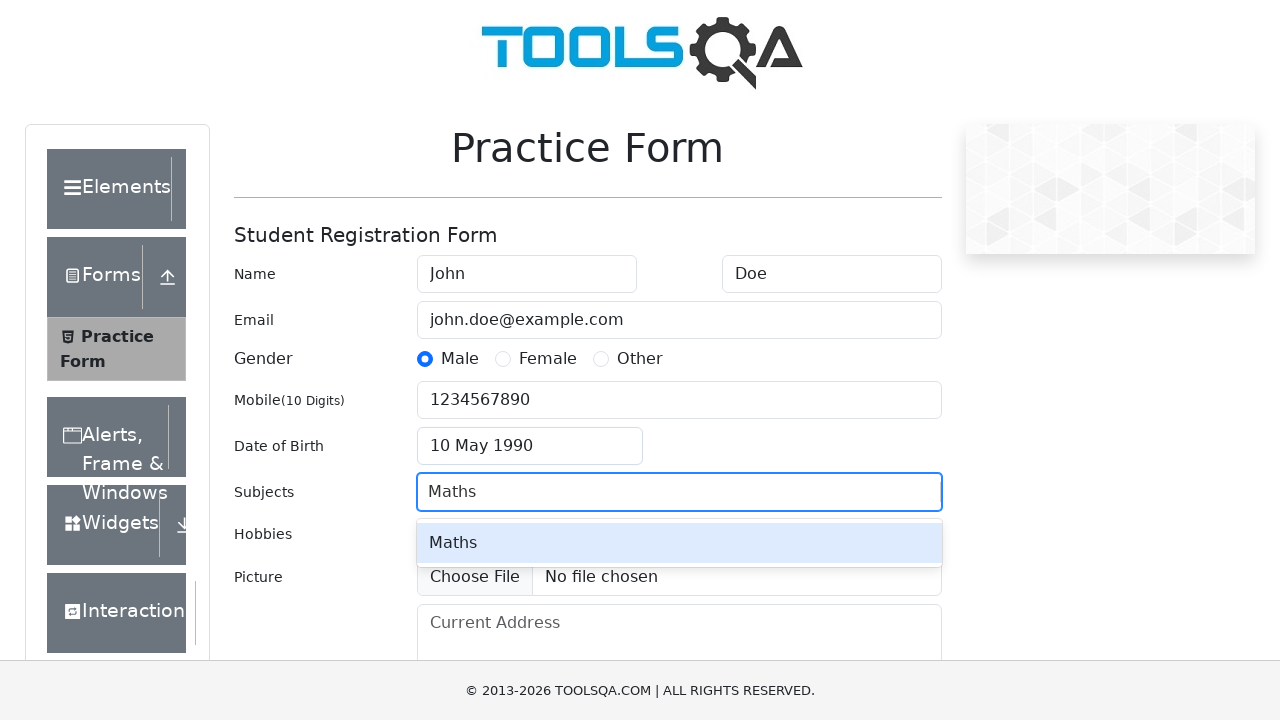

Selected 'Maths' from subjects dropdown at (679, 543) on .subjects-auto-complete__menu-list >> .subjects-auto-complete__option >> interna
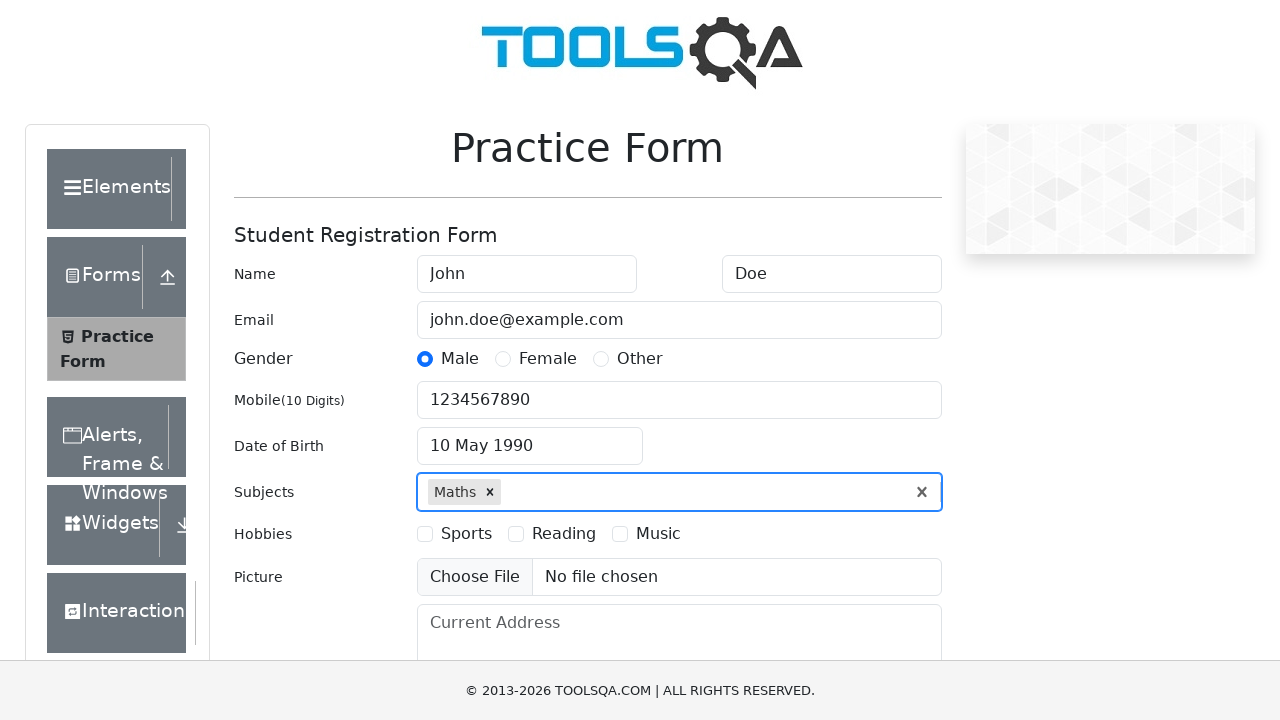

Typed 'Physics' in subjects input field on #subjectsInput
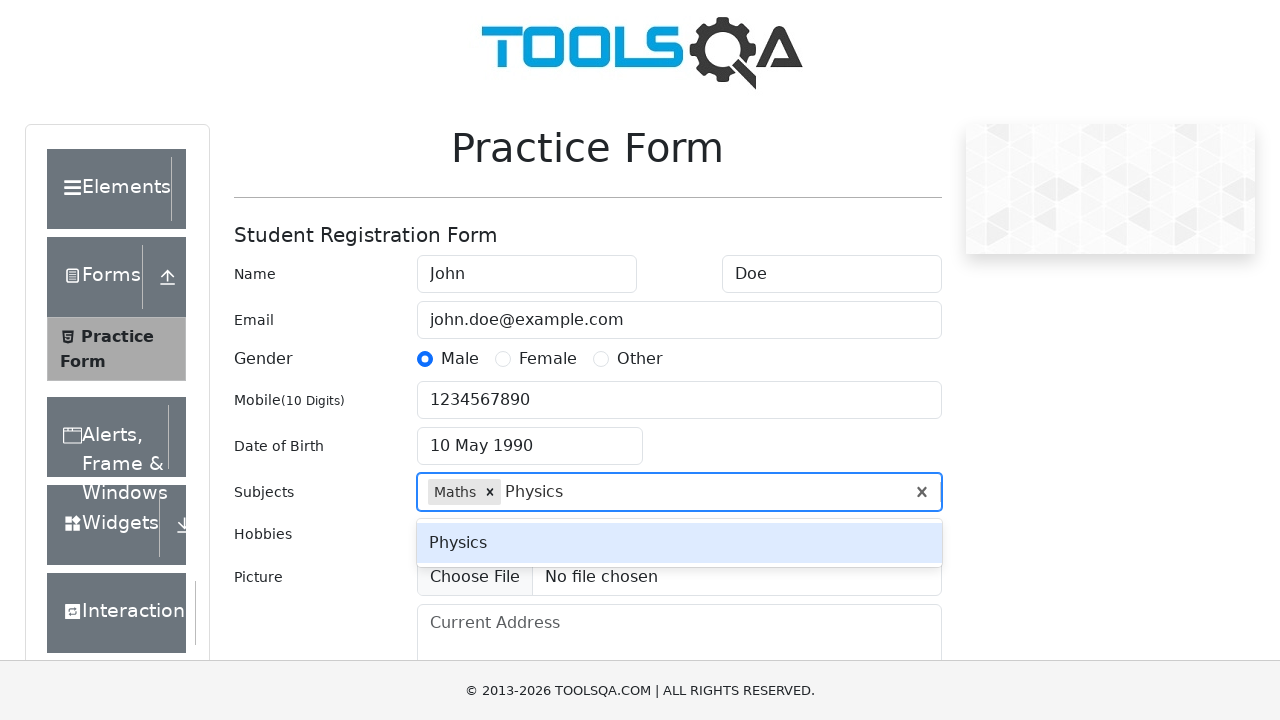

Selected 'Physics' from subjects dropdown at (679, 543) on .subjects-auto-complete__menu-list >> .subjects-auto-complete__option >> interna
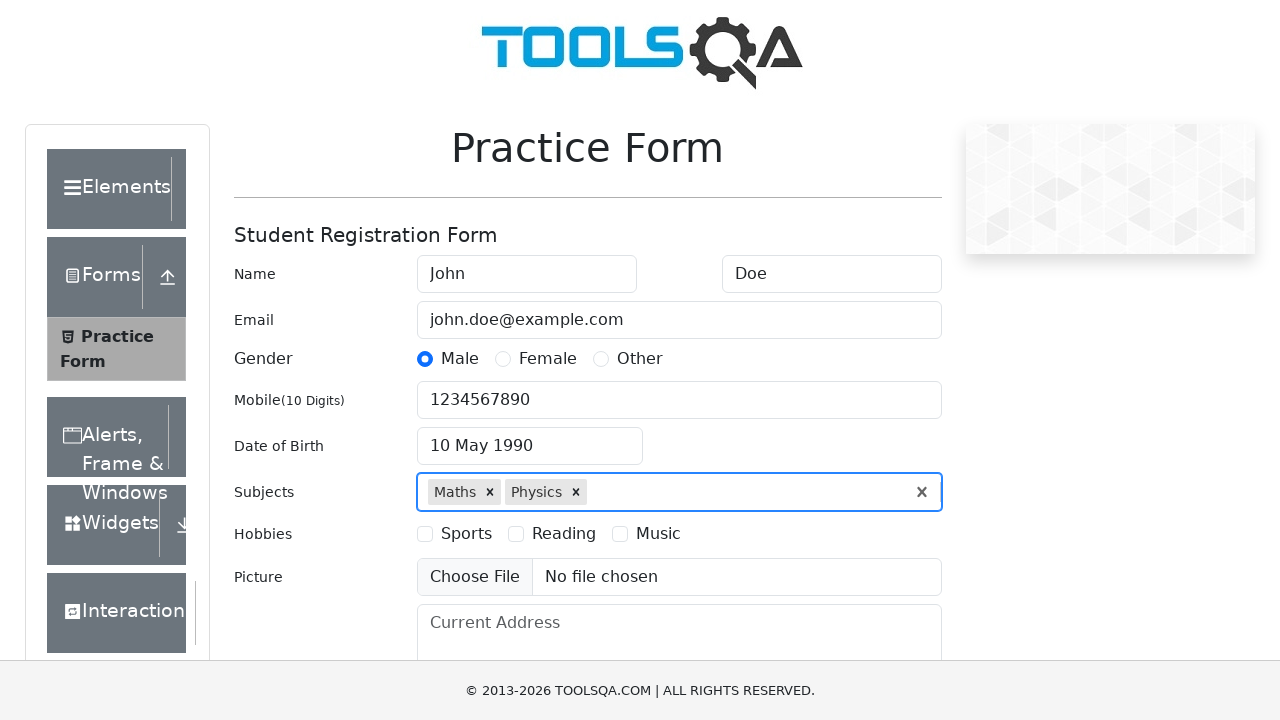

Selected hobby 'Sports' at (466, 534) on label >> internal:has-text="Sports"i
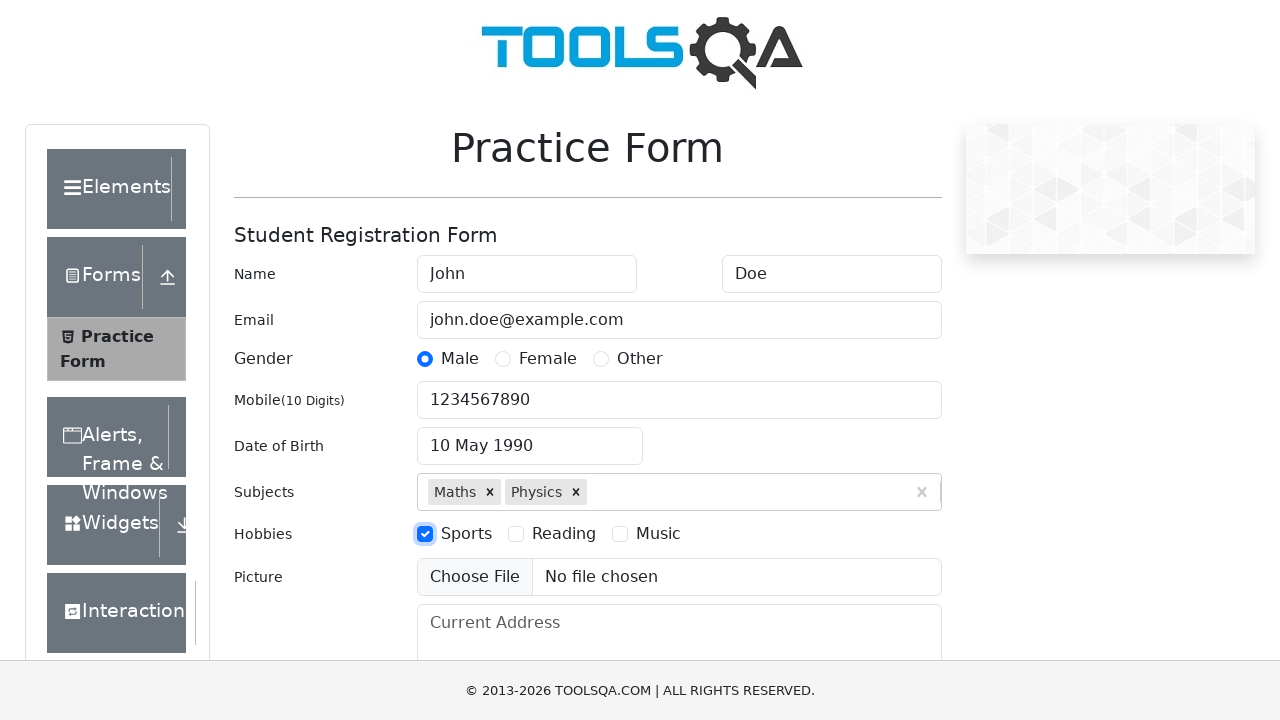

Selected hobby 'Music' at (658, 534) on label >> internal:has-text="Music"i
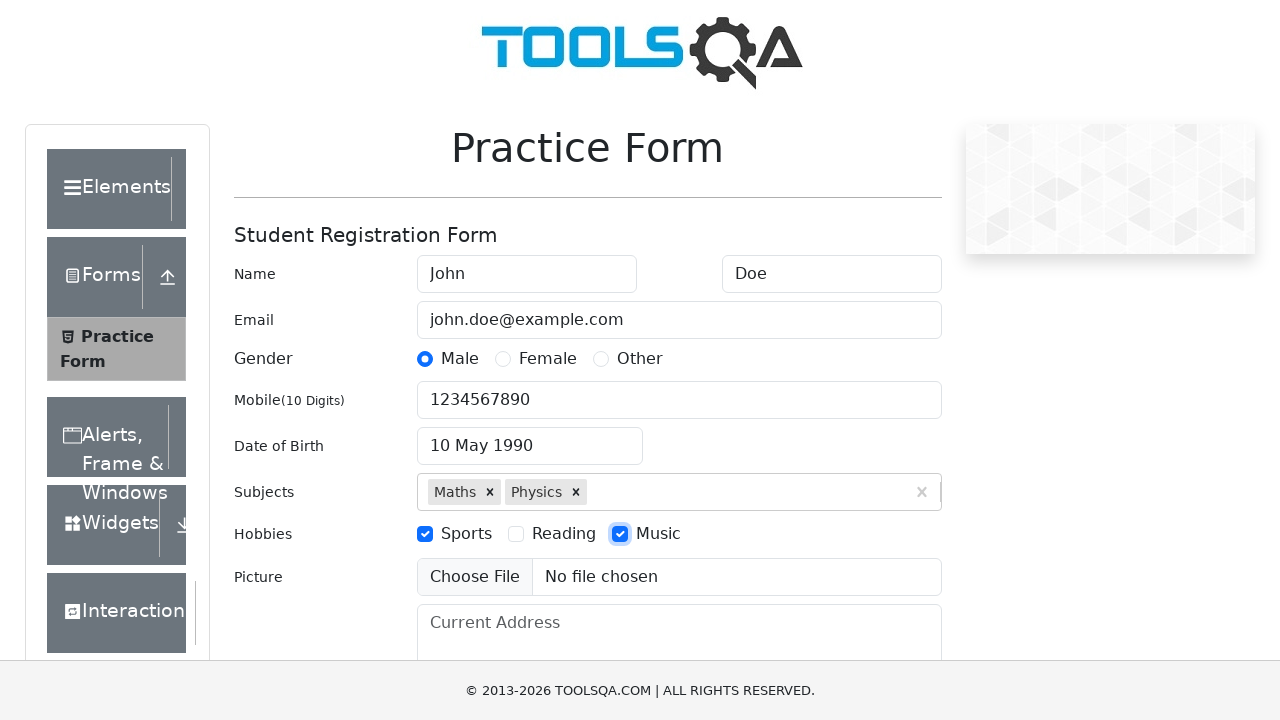

Filled Current Address field with '123 Test St, Testville' on internal:attr=[placeholder="Current Address"i]
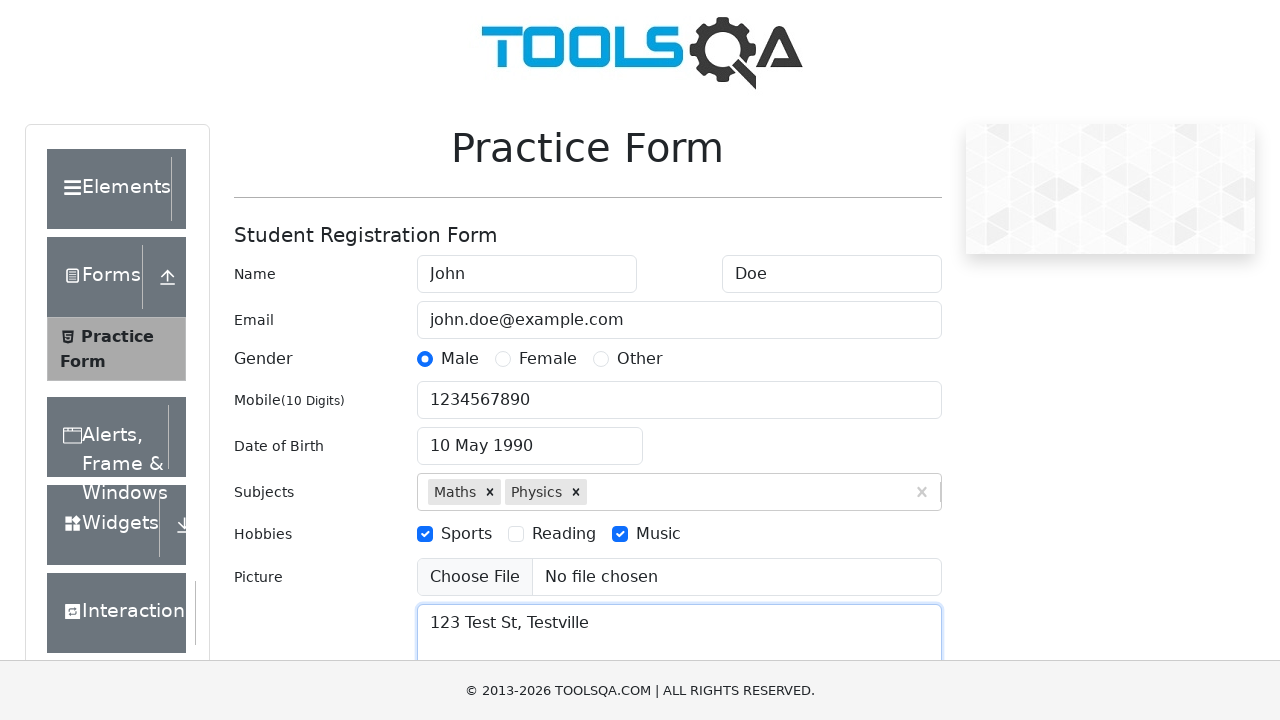

Clicked on State dropdown at (527, 437) on #state
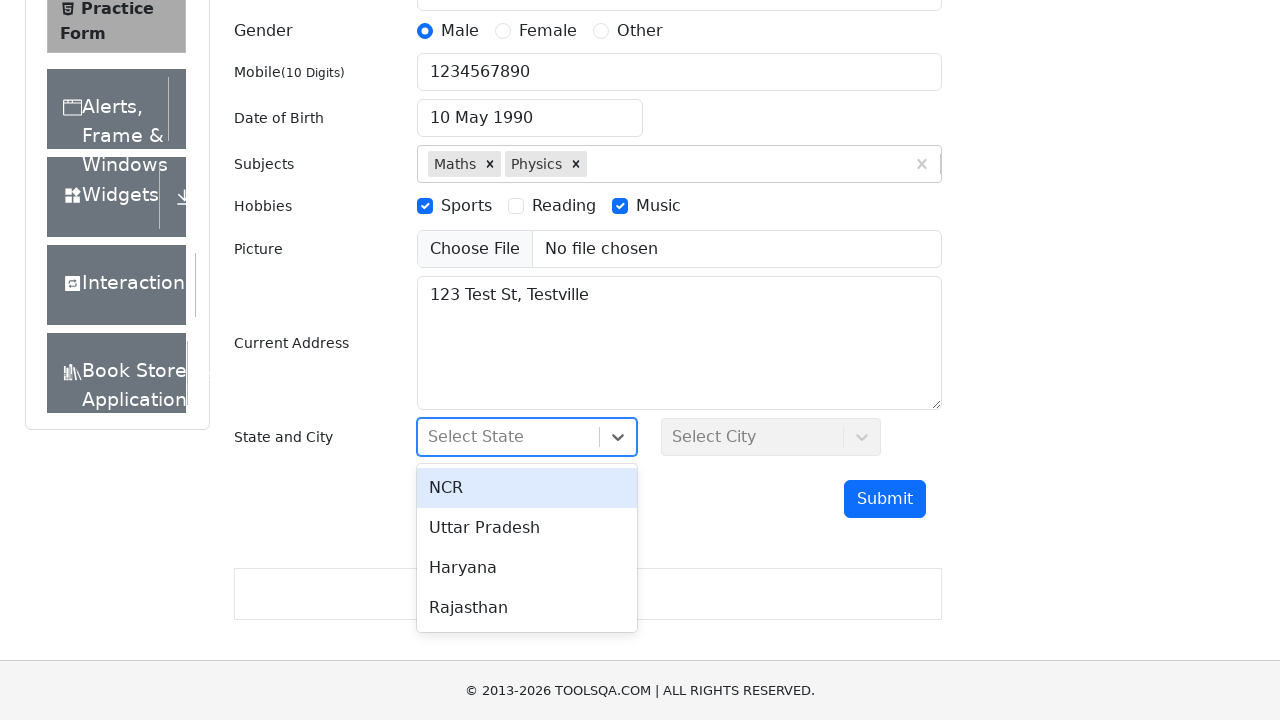

Selected state 'NCR' at (527, 488) on internal:text="NCR"s
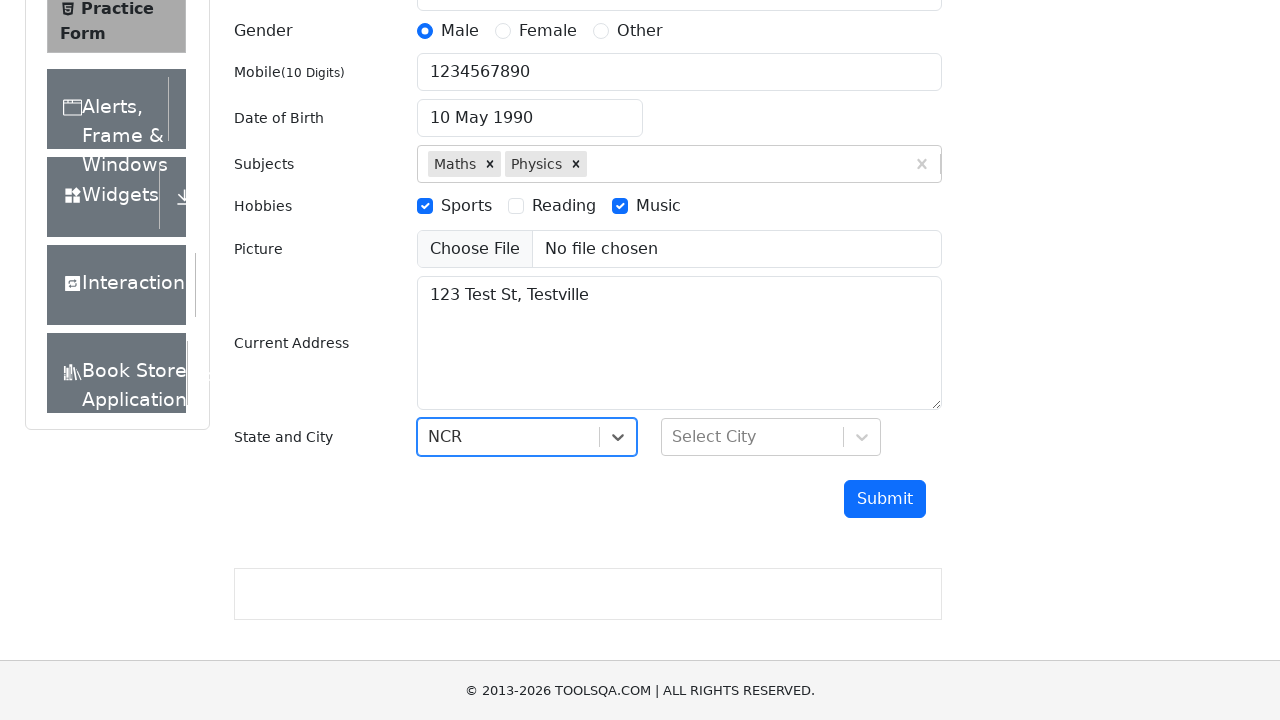

Clicked on City dropdown at (771, 437) on #city
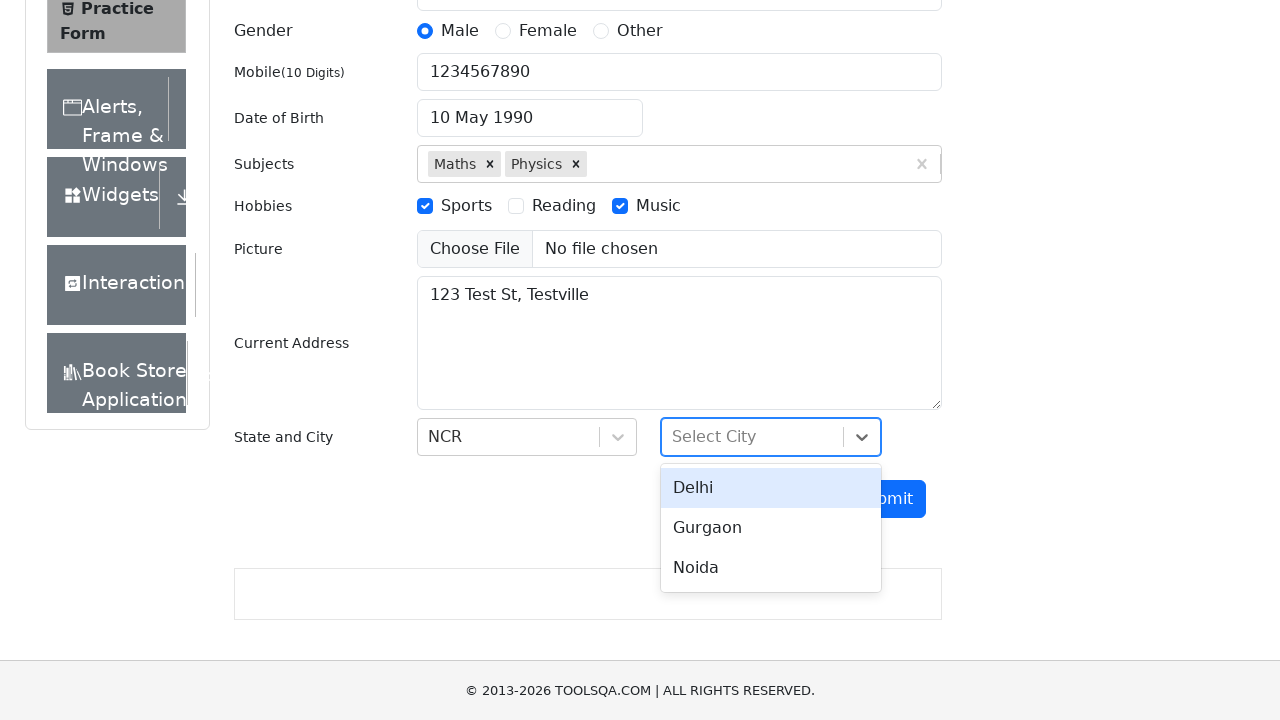

Selected city 'Delhi' at (771, 488) on internal:text="Delhi"s
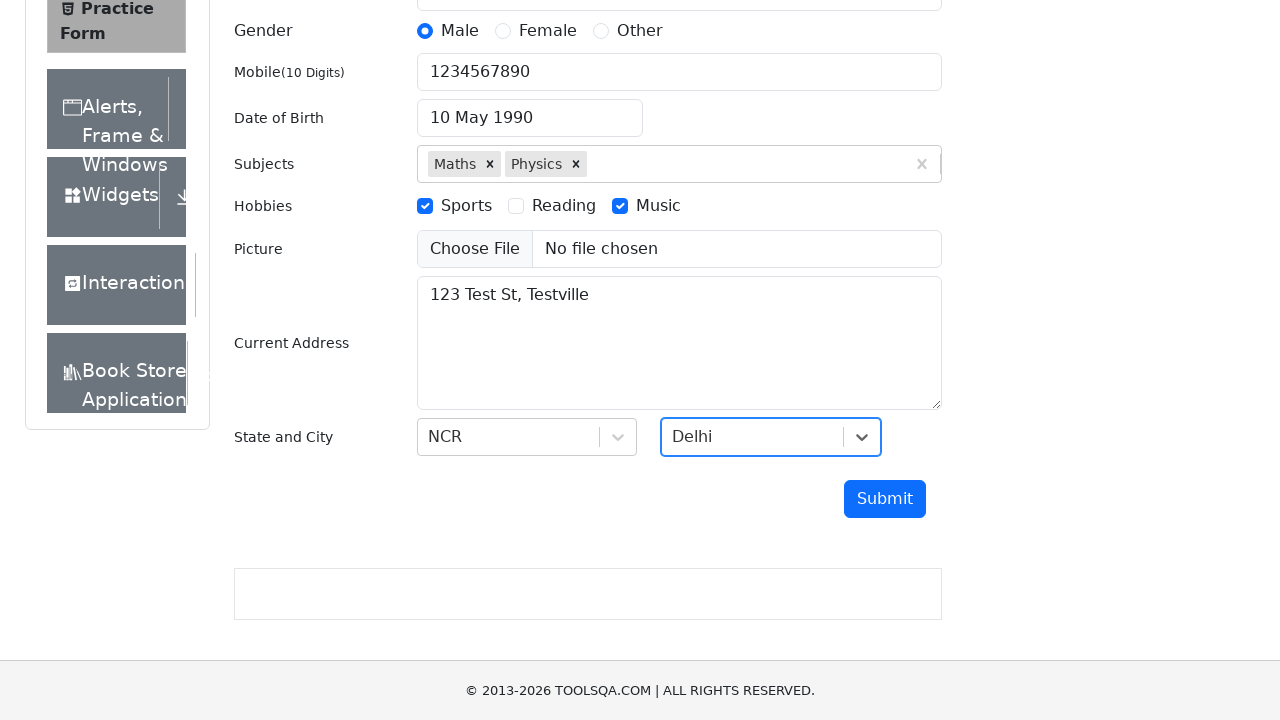

Clicked Submit button to submit the form at (885, 499) on internal:role=button[name="Submit"i]
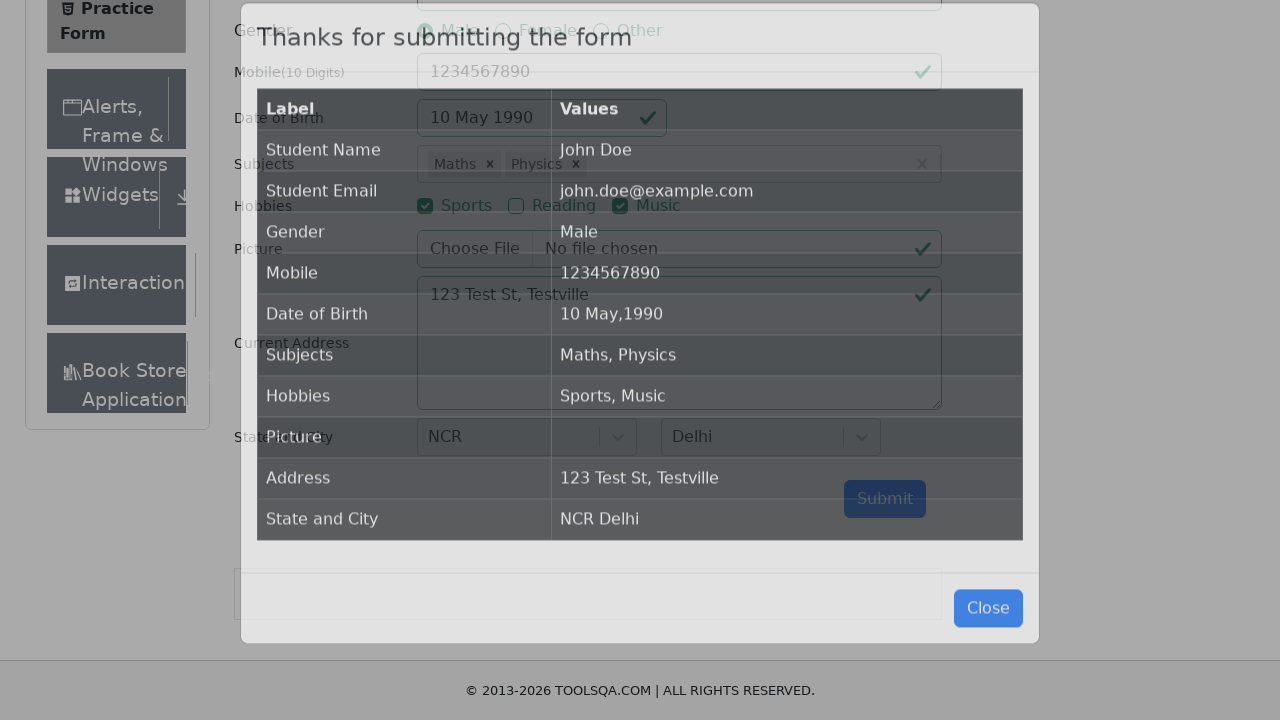

Confirmation modal appeared and became visible
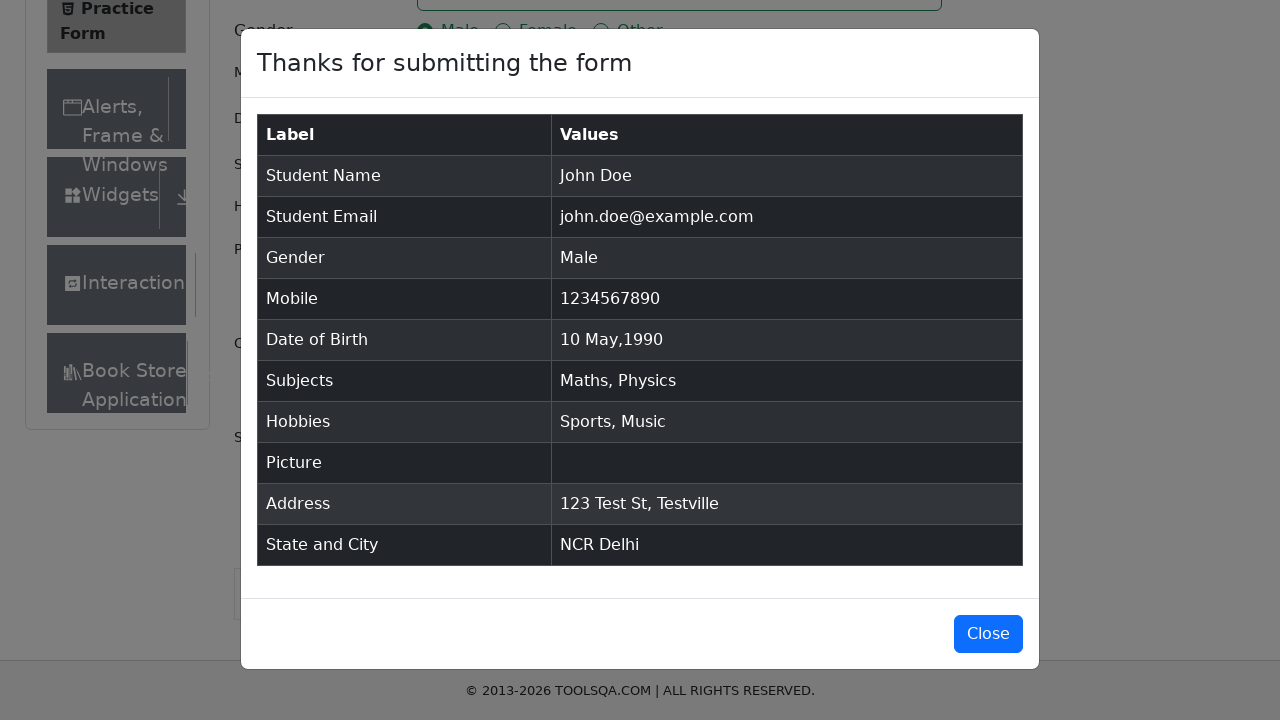

Clicked Close button on confirmation modal at (988, 634) on internal:role=dialog >> internal:role=button[name="Close"i]
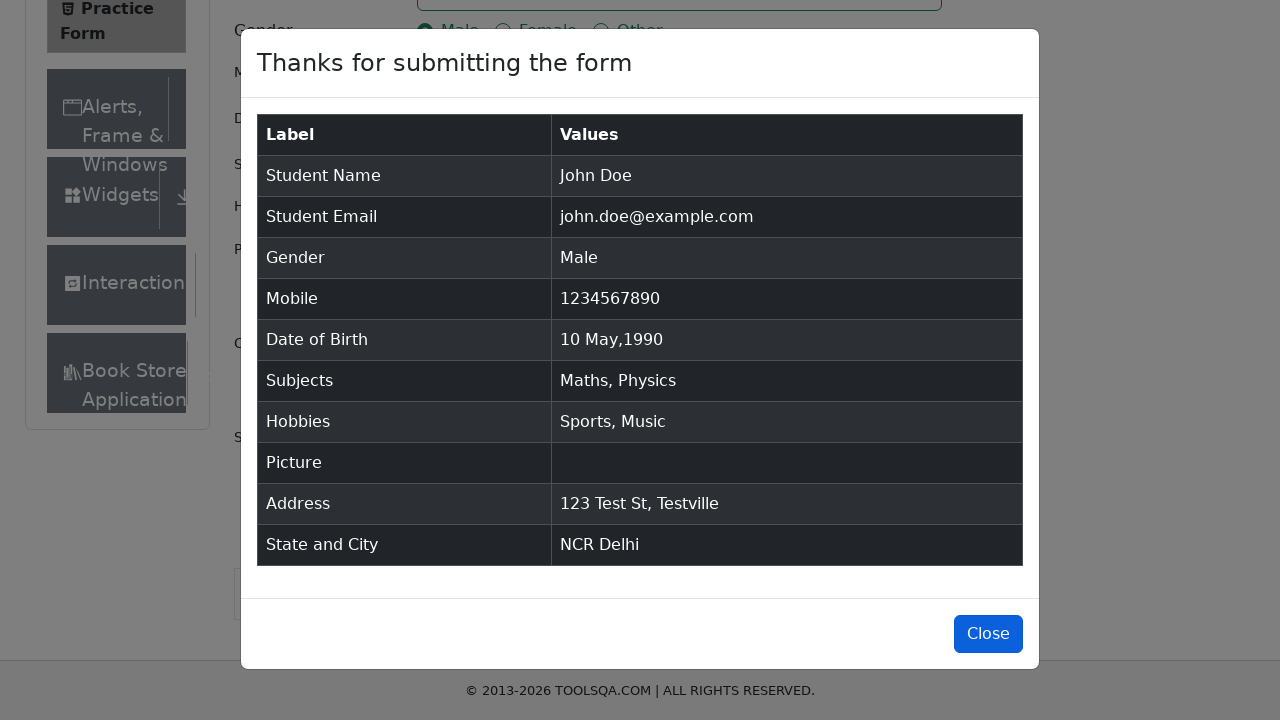

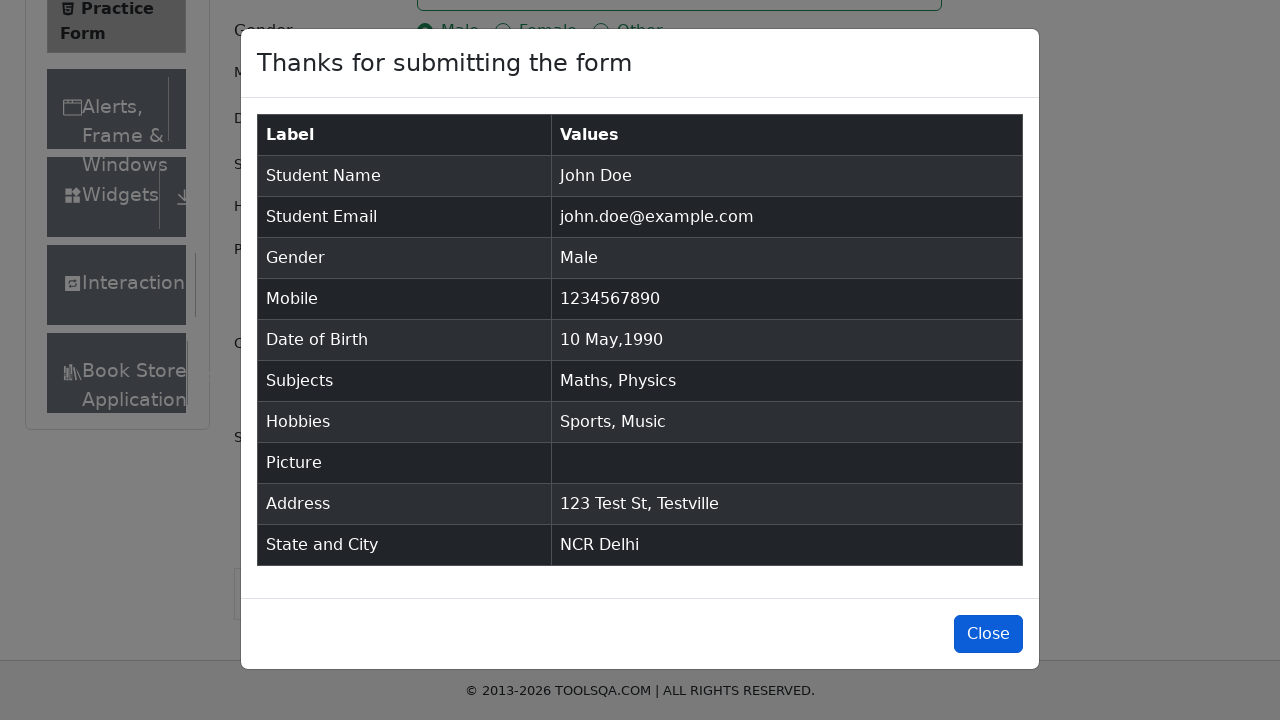